Tests drag and drop functionality by dragging element A to element B's position

Starting URL: https://the-internet.herokuapp.com/drag_and_drop

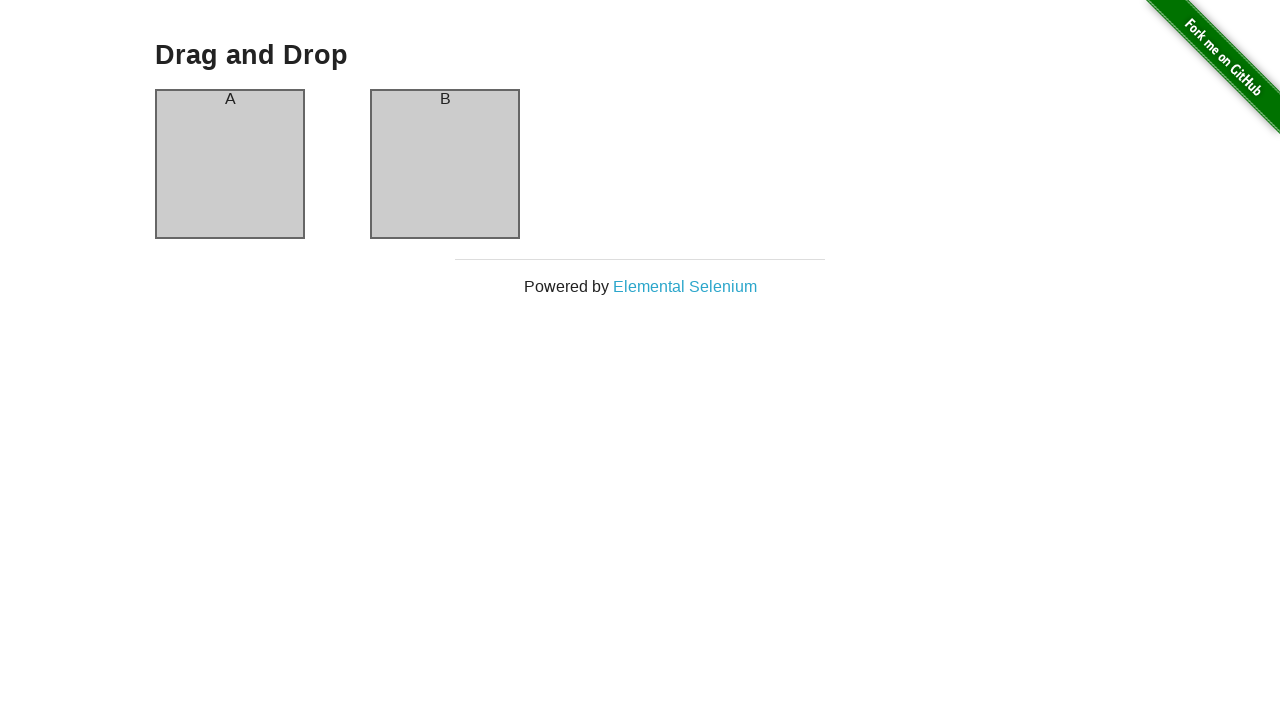

Navigated to drag and drop test page
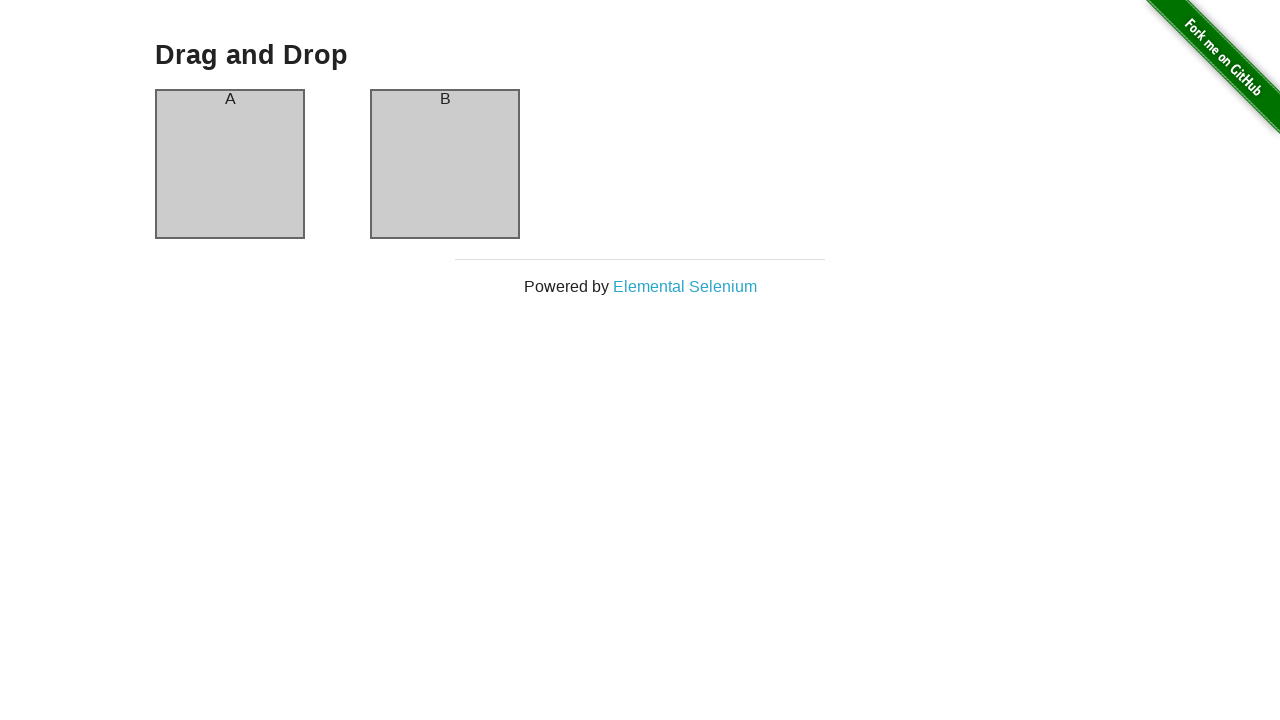

Located source element (column A)
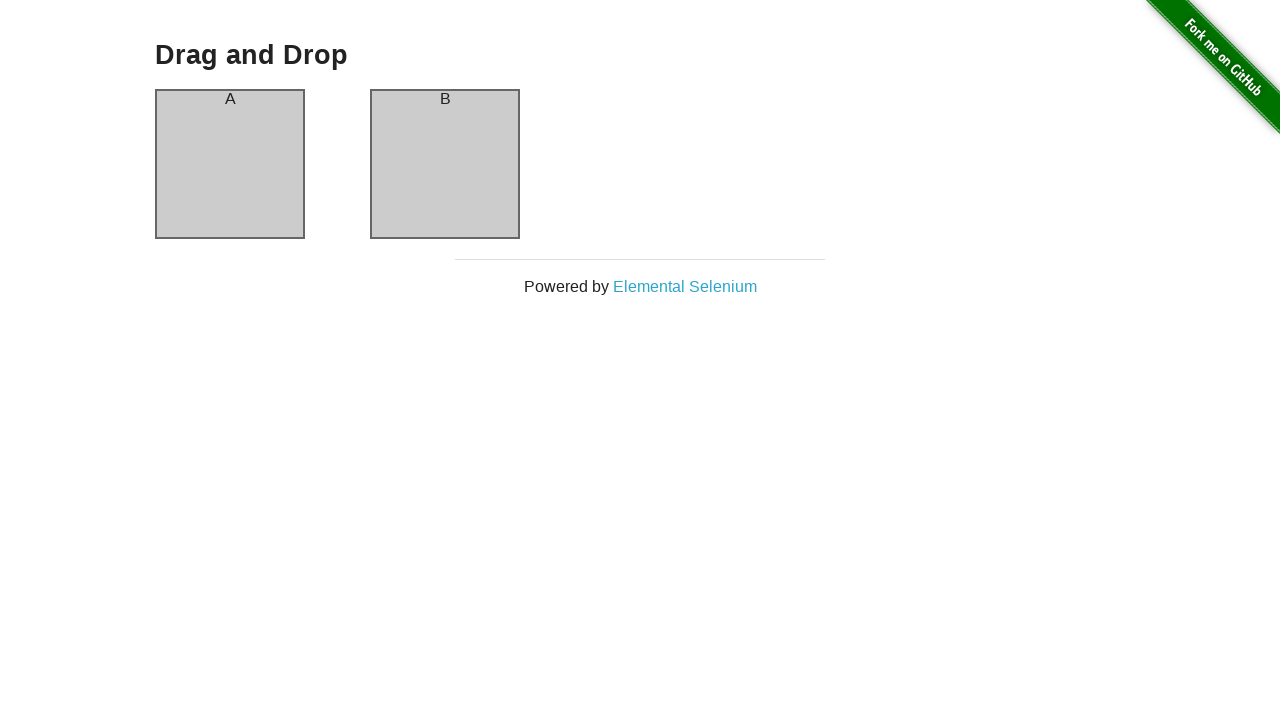

Located target element (column B)
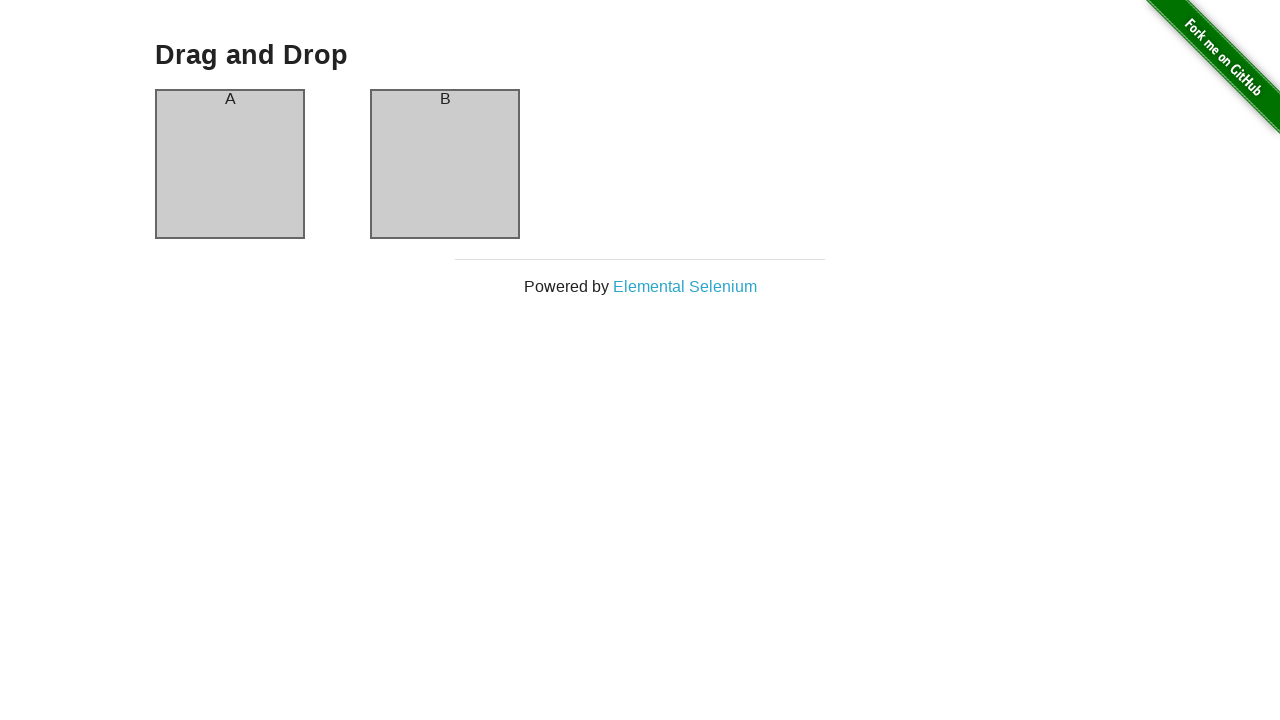

Dragged element A to element B's position at (445, 164)
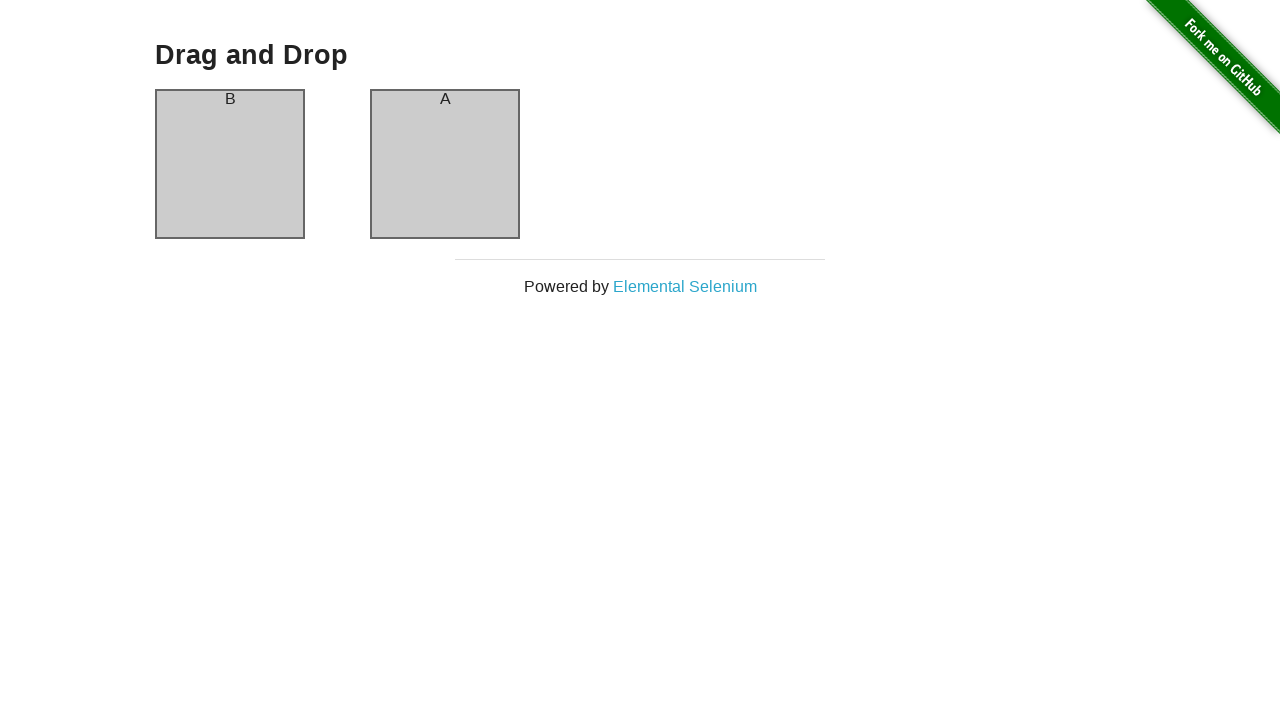

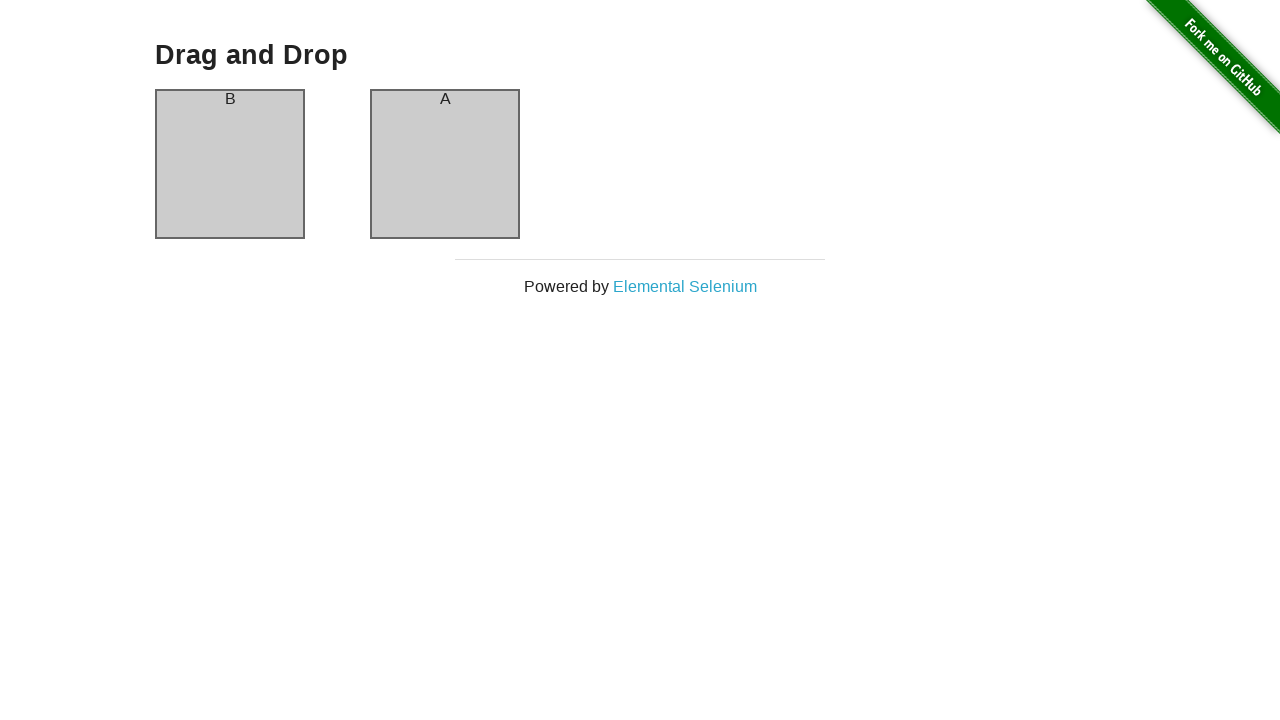